Tests web table filtering by entering a search term and verifying the filtered results display correctly

Starting URL: https://rahulshettyacademy.com/seleniumPractise/#/offers

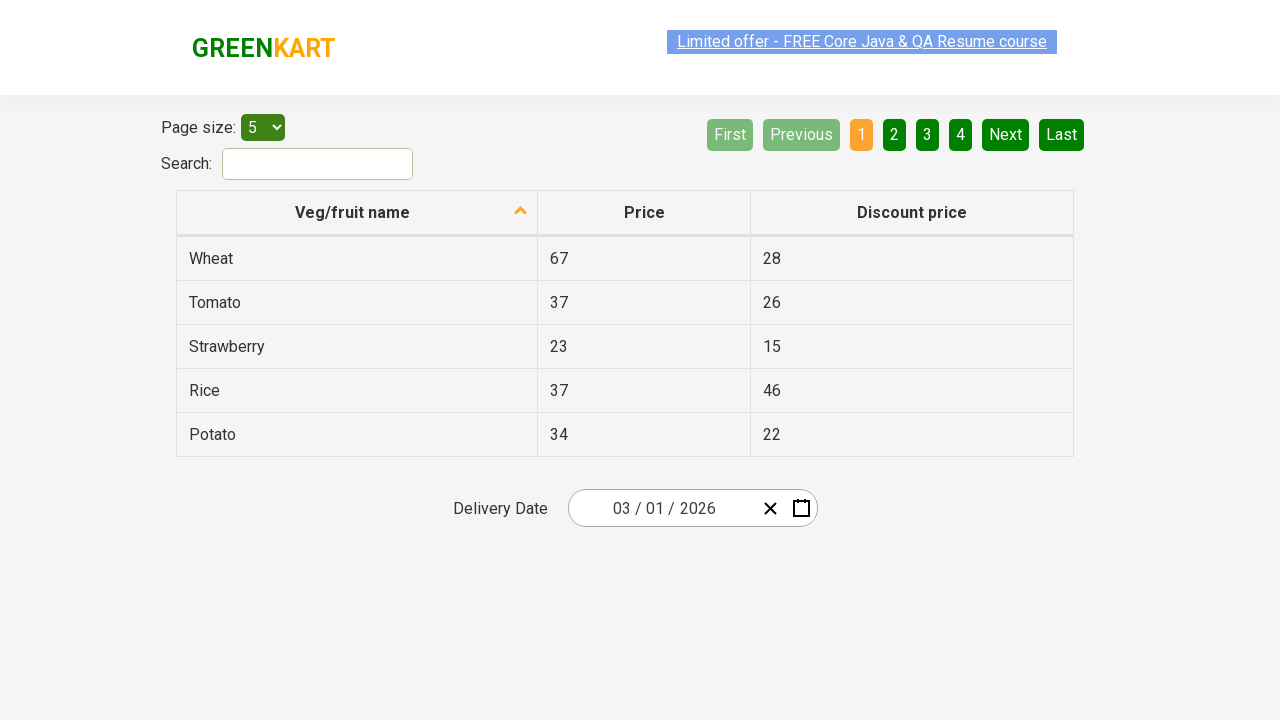

Waited for search input field to be visible
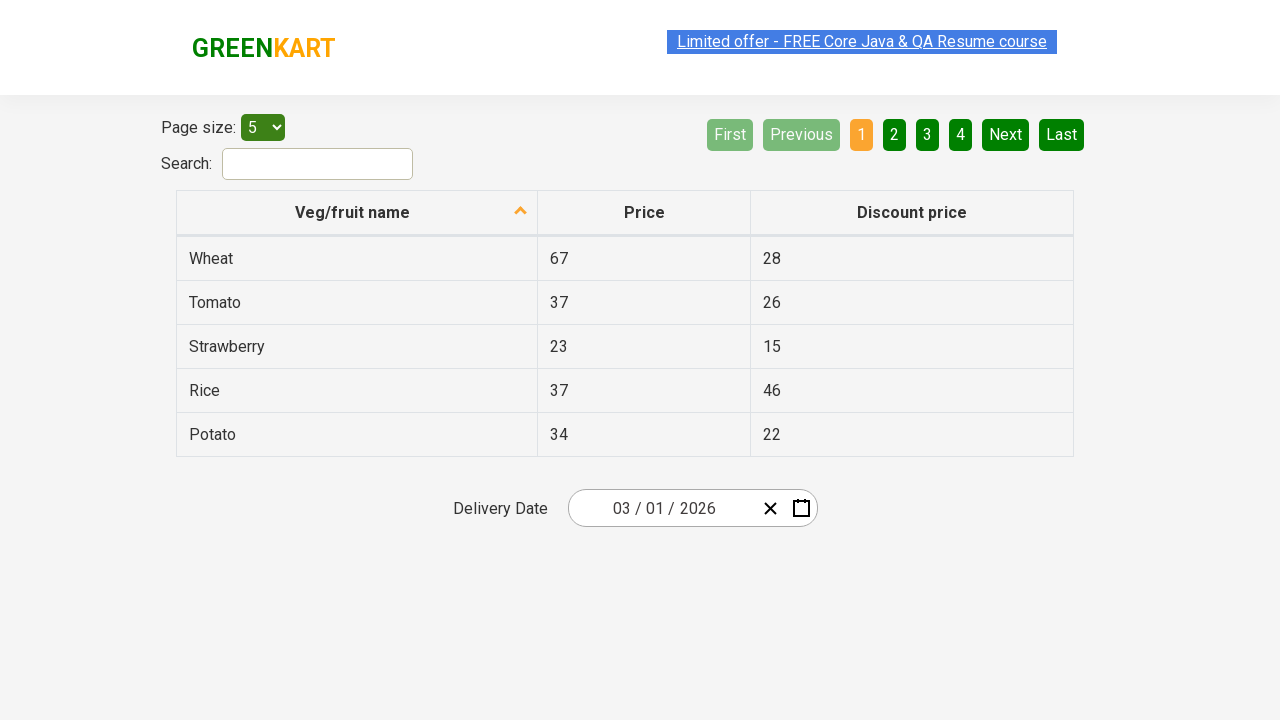

Entered 'tomato' as search term in filter input on input[type='search']
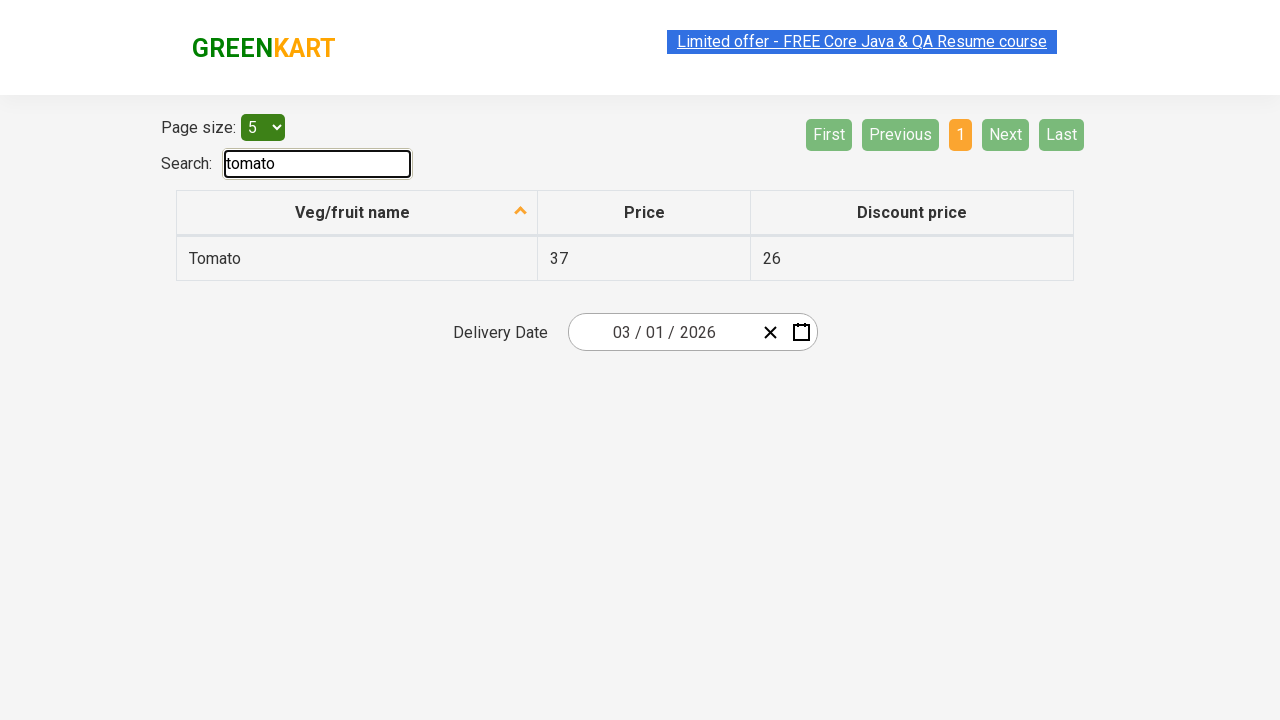

Filtered results loaded and table data is visible
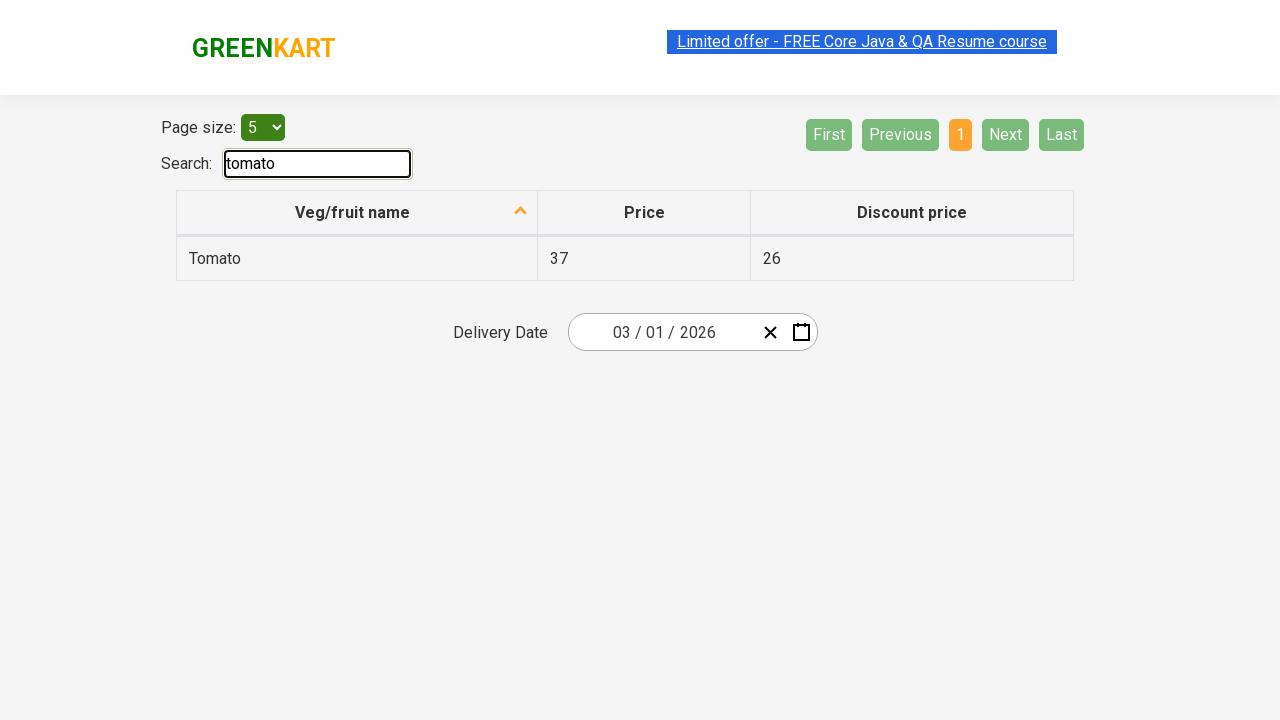

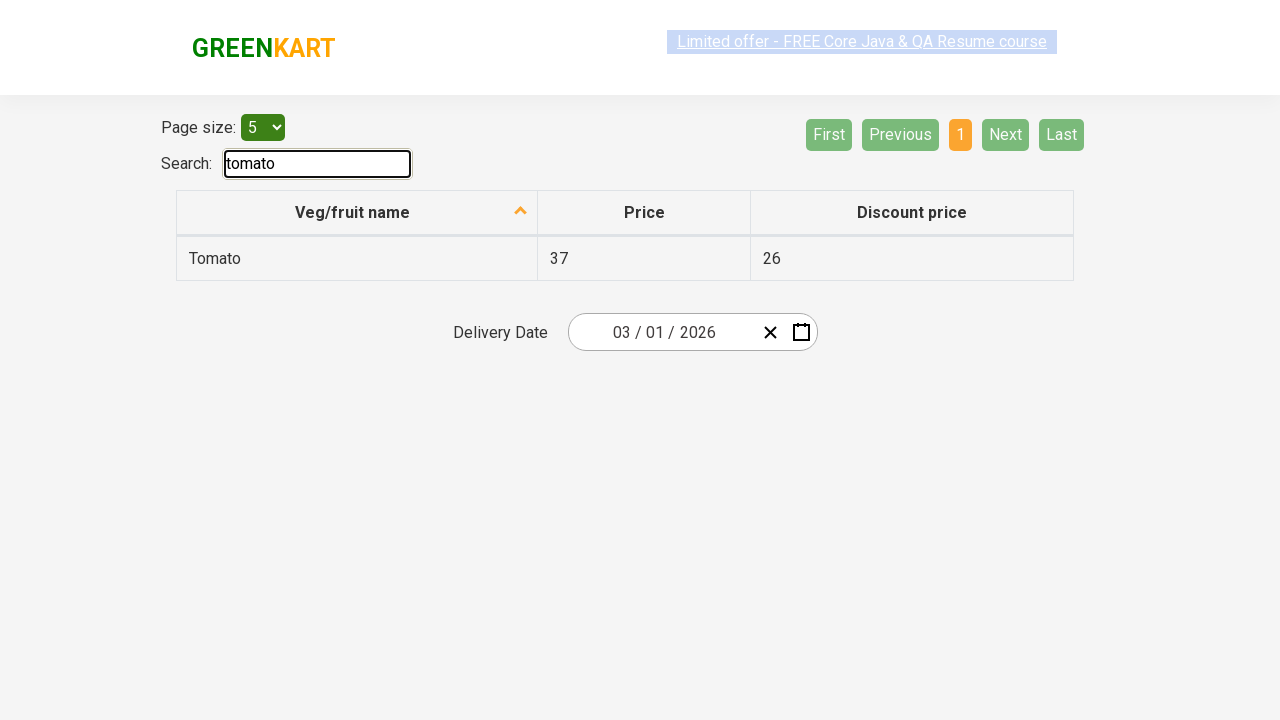